Tests completing a todo item and verifies it appears in the completed list but not in the active list

Starting URL: https://react-redux-todomvc.stackblitz.io/

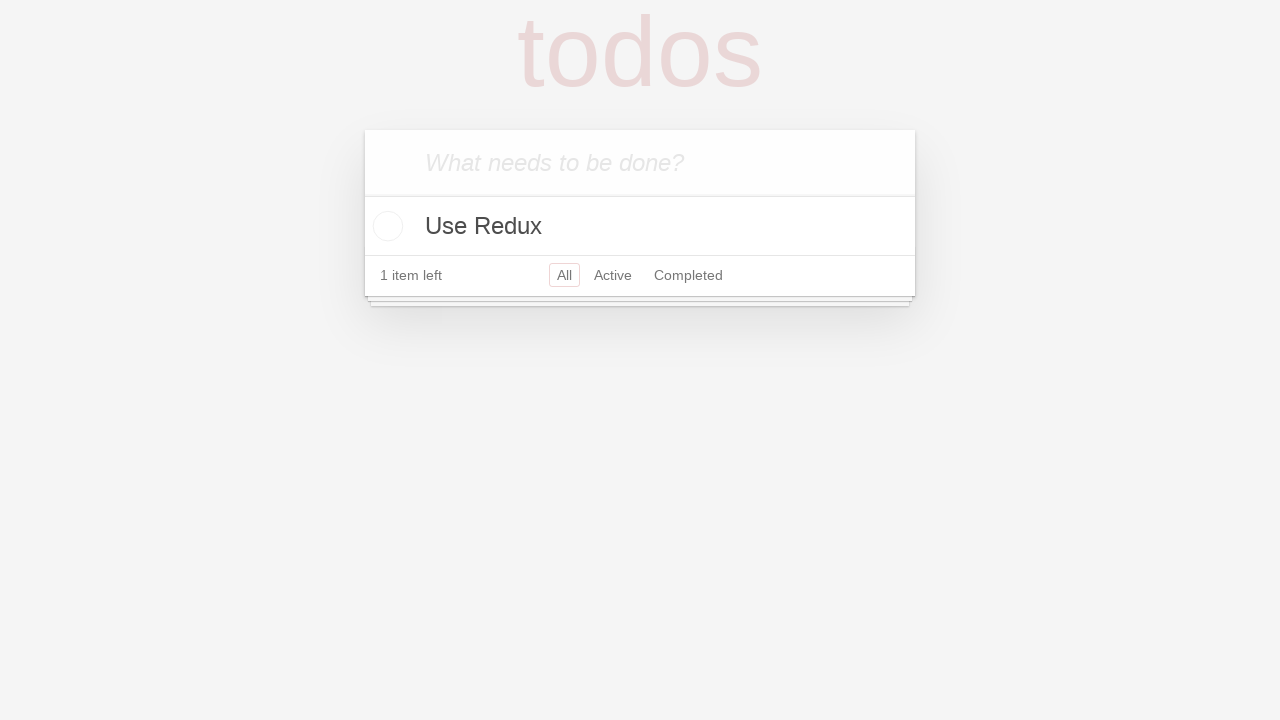

Todo app loaded and became visible
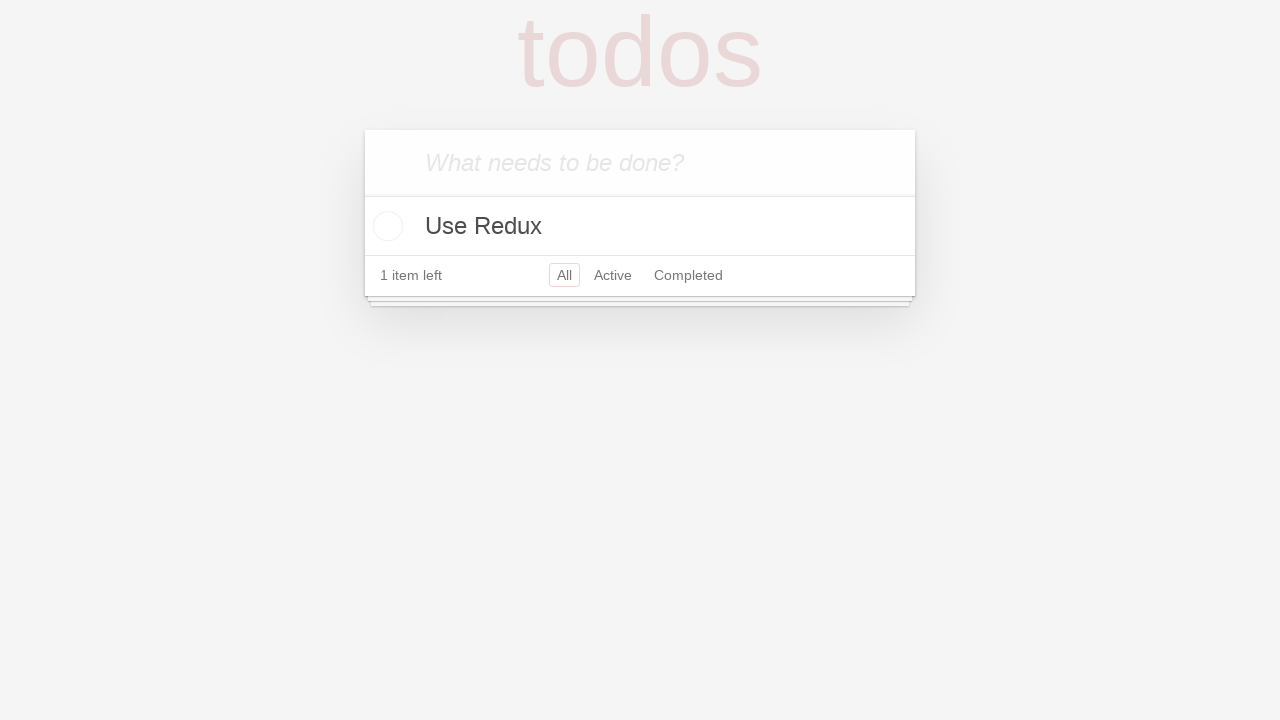

Filled new todo input field with 'test task' on input.new-todo
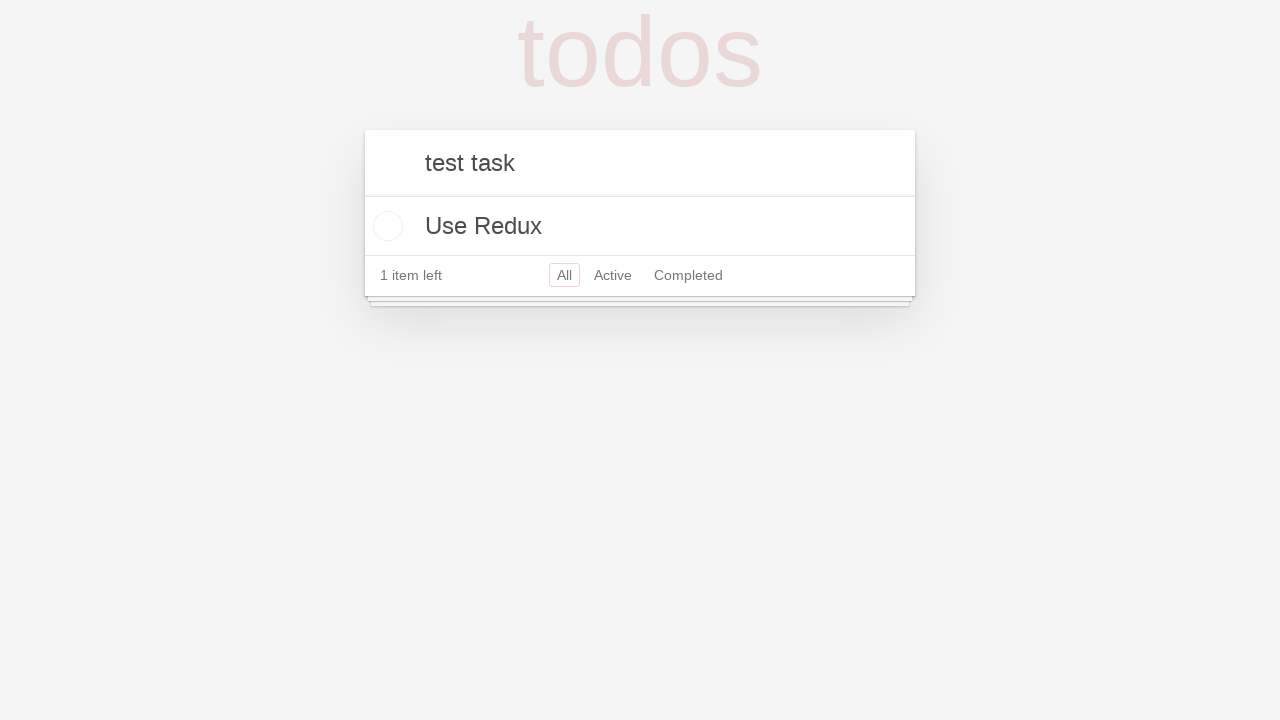

Pressed Enter to add the todo item on input.new-todo
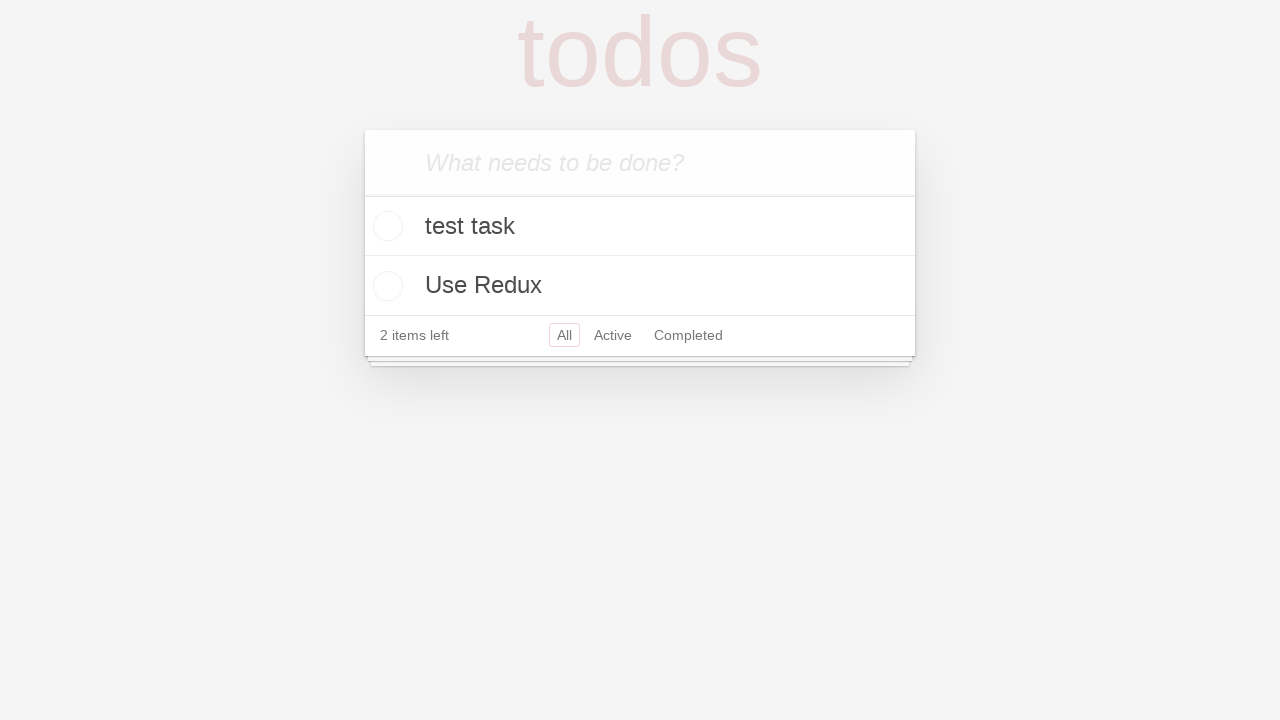

Clicked checkbox to mark todo as completed at (385, 226) on xpath=//ul[@class='todo-list']//div[@class='view']//input
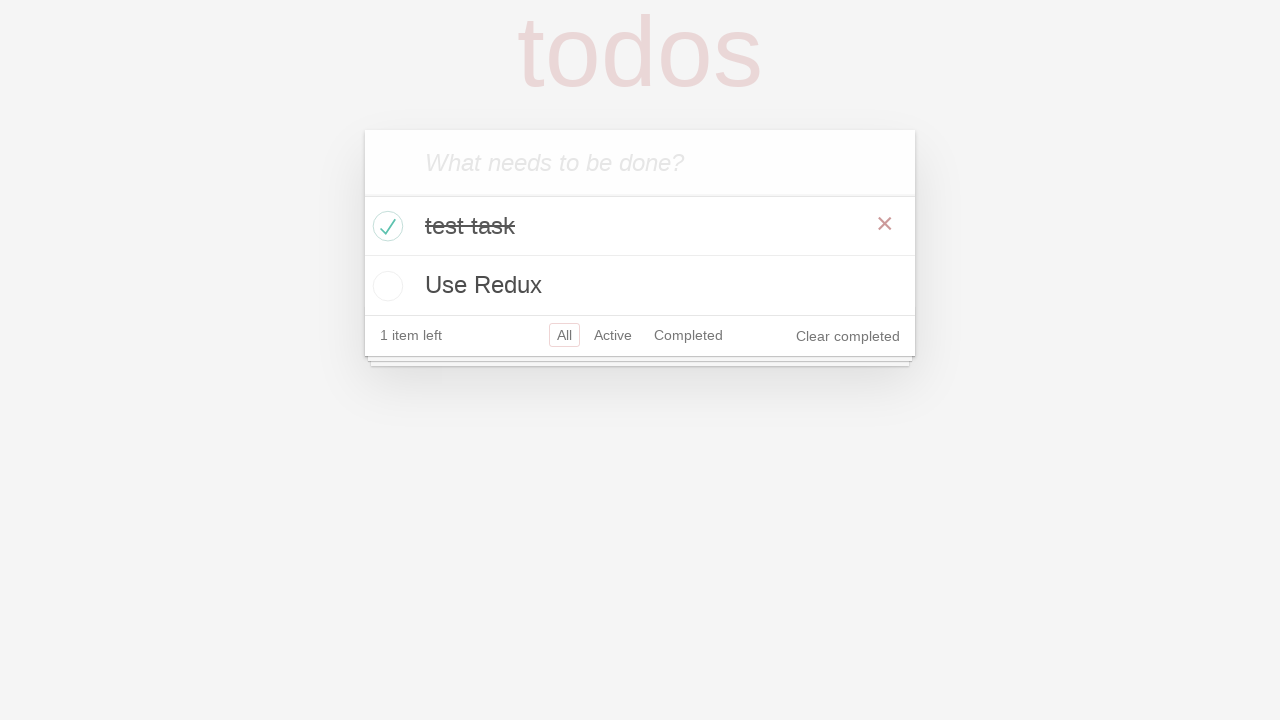

Clicked 'Completed' filter to view completed items at (688, 335) on xpath=//footer/ul/li[3]/a
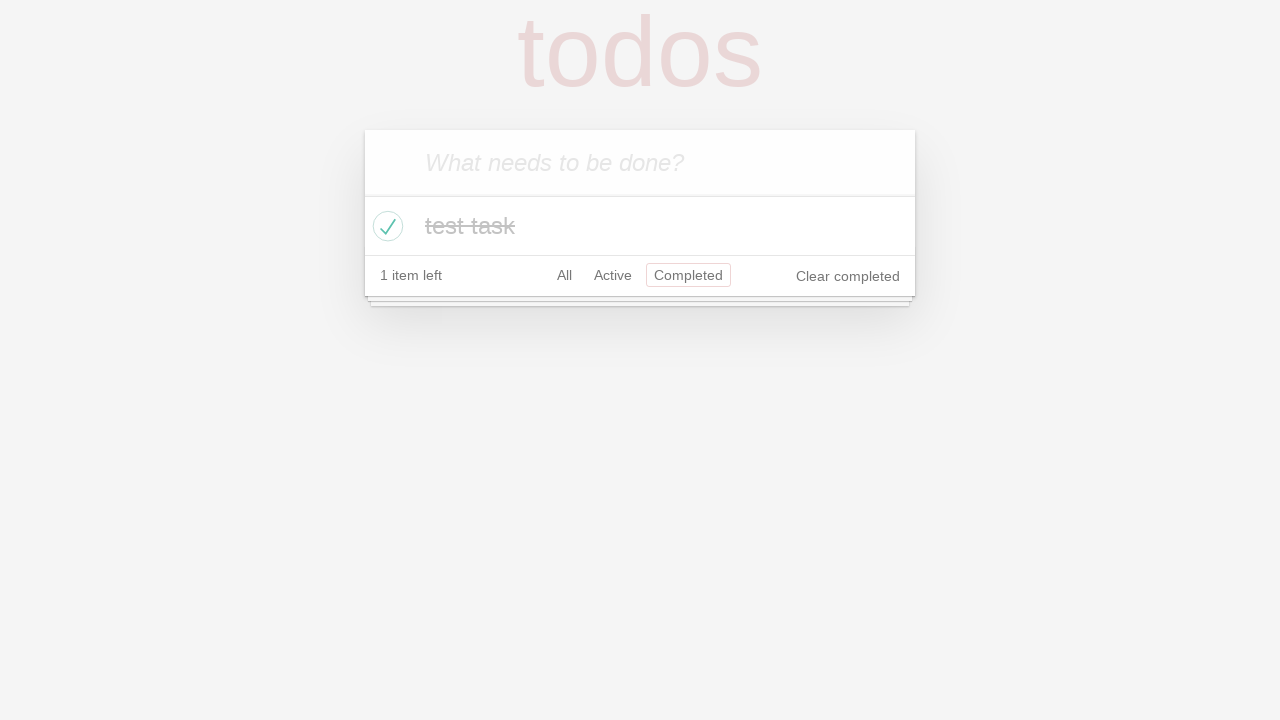

Verified completed todo item is visible in Completed filter
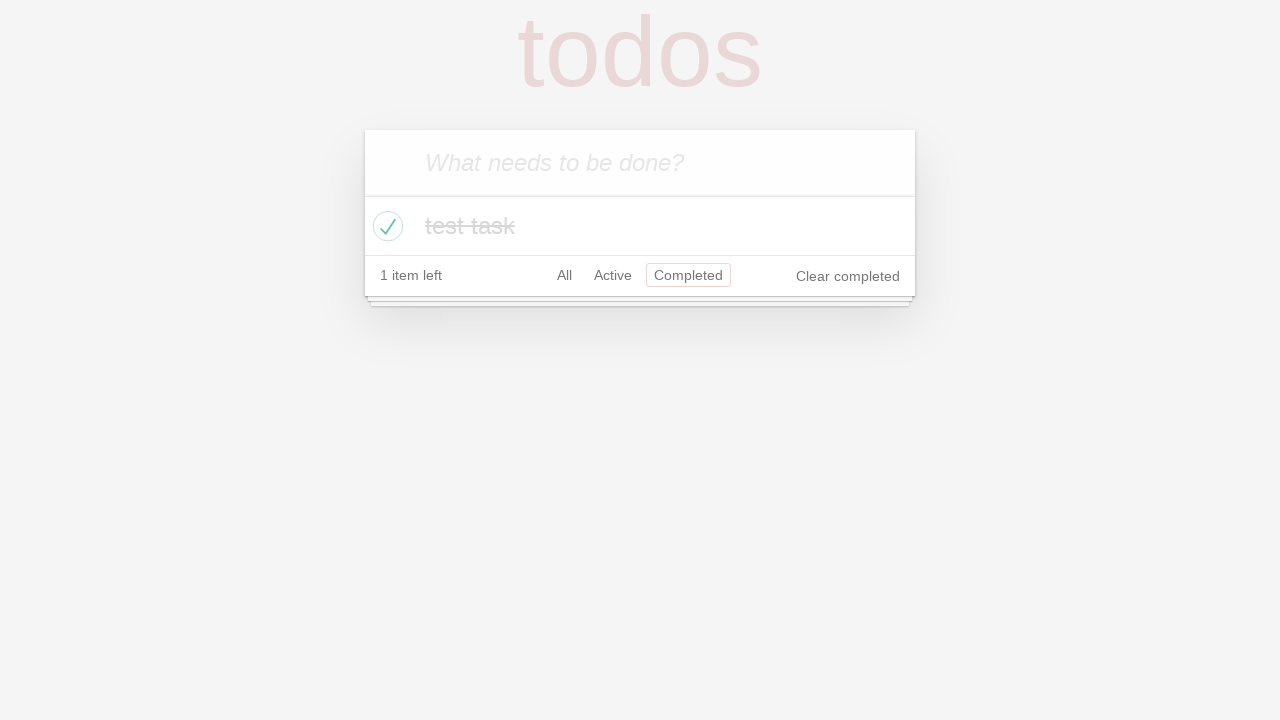

Clicked 'Active' filter to view active items at (613, 275) on xpath=//footer/ul/li[2]/a
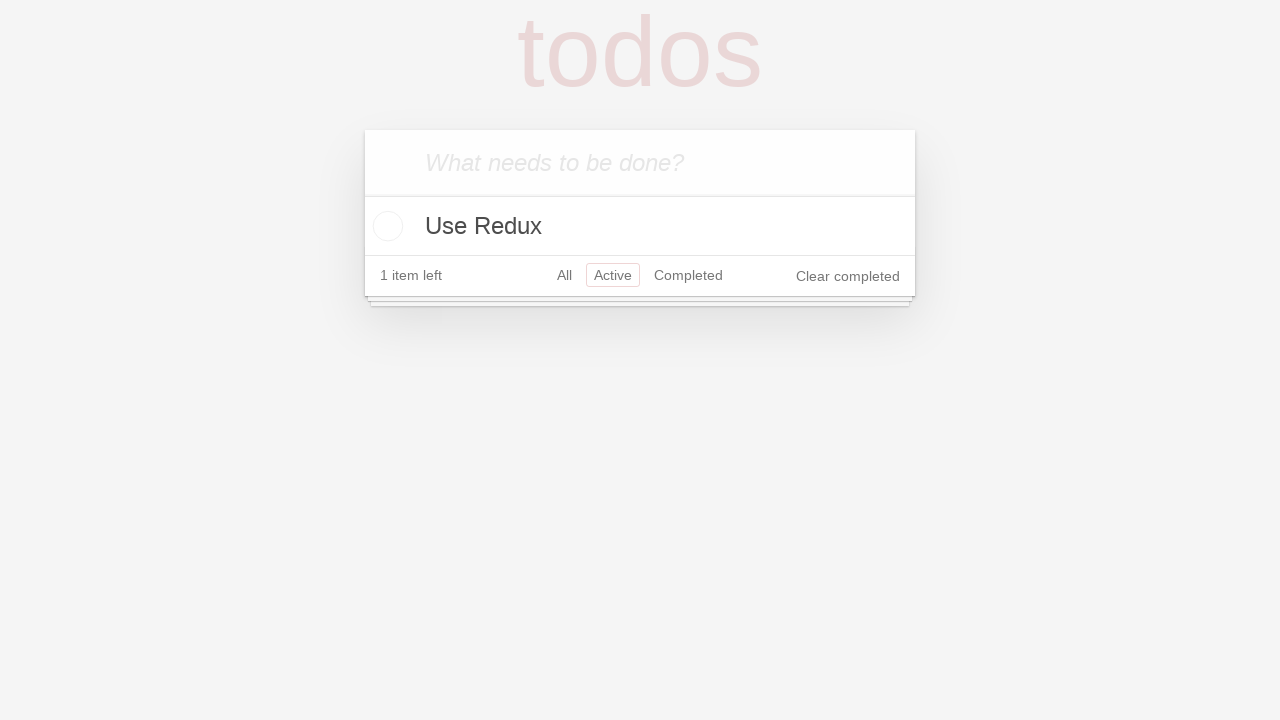

Verified completed todo item does not appear in Active filter
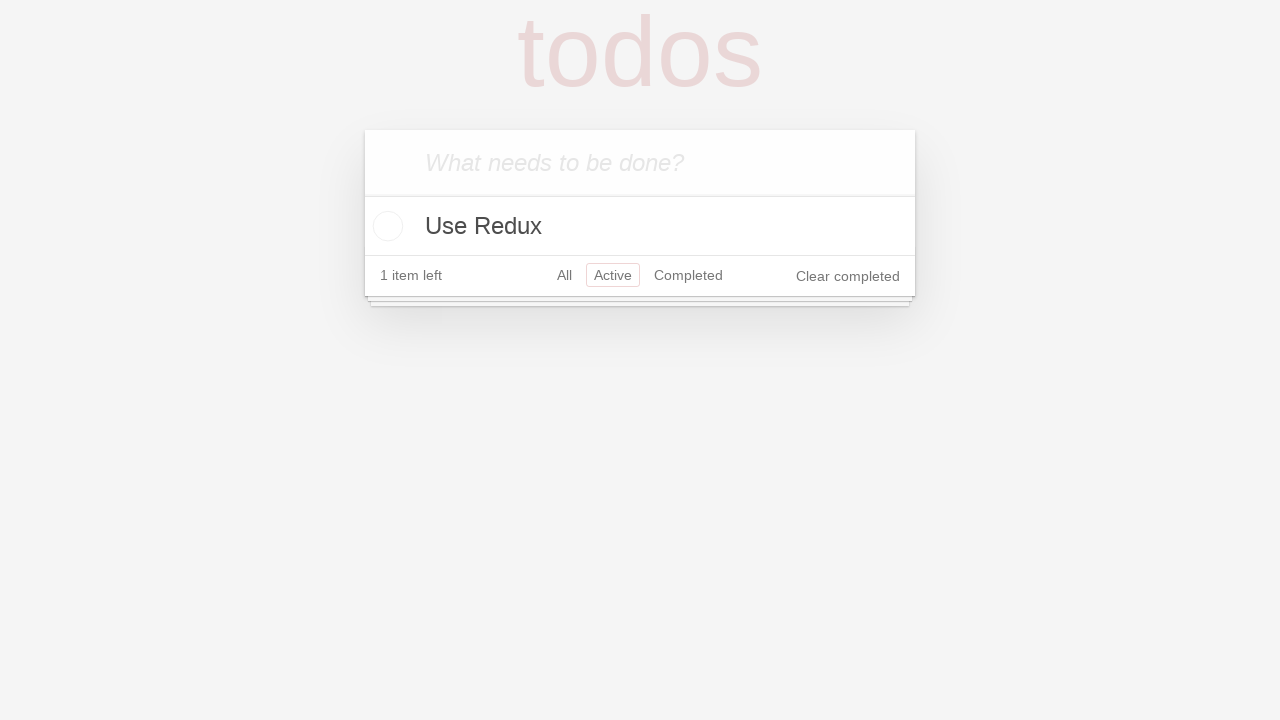

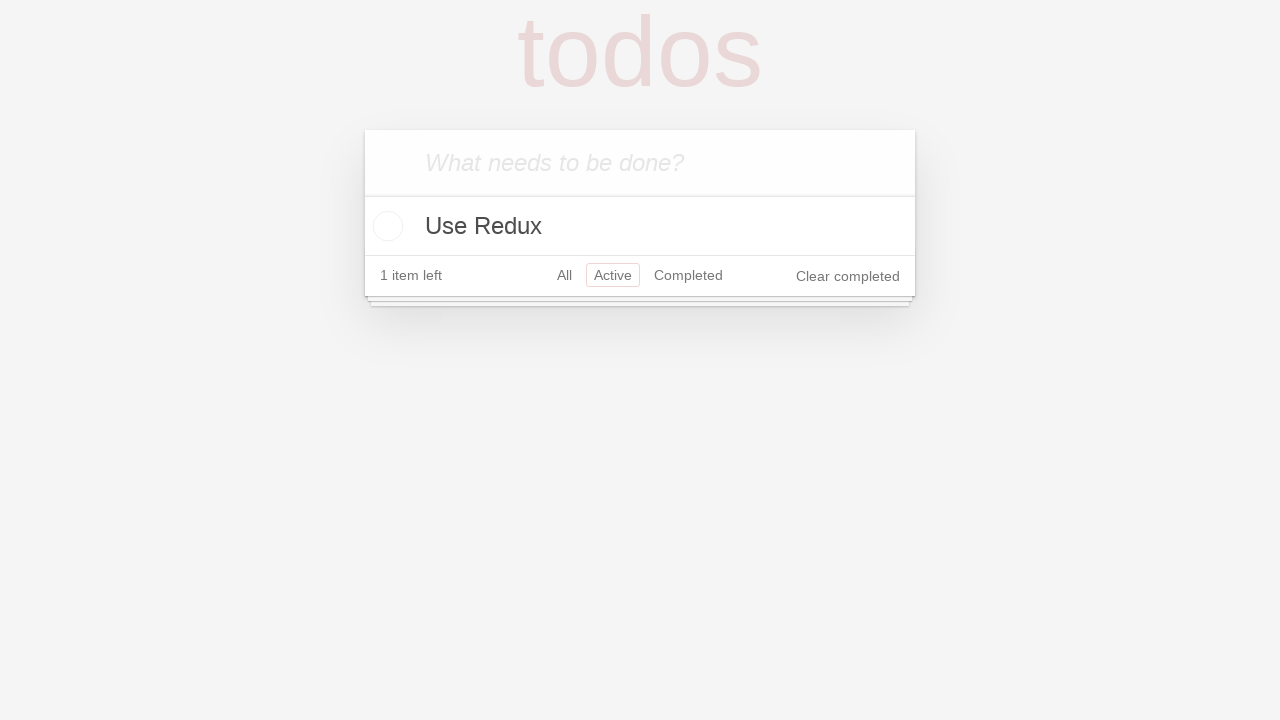